Tests frame switching functionality by filling text inputs in multiple frames on a demo page

Starting URL: https://ui.vision/demo/webtest/frames/

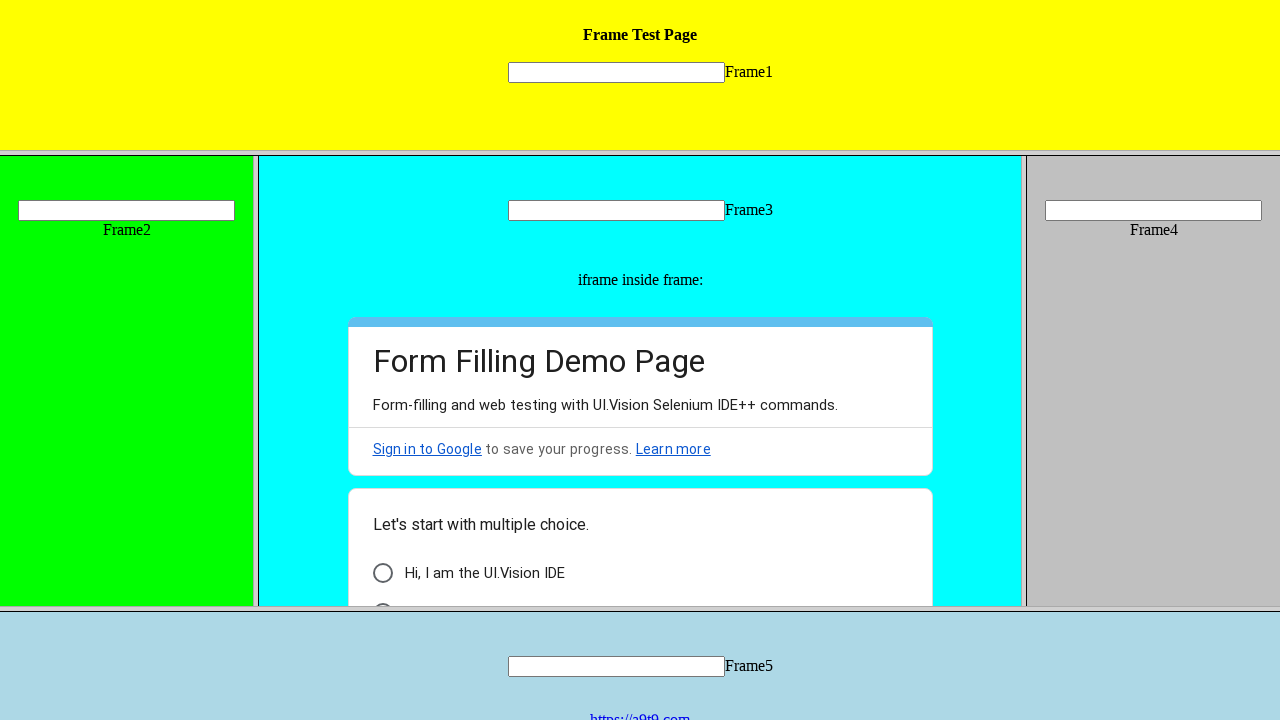

Located Frame1 (frame_1.html)
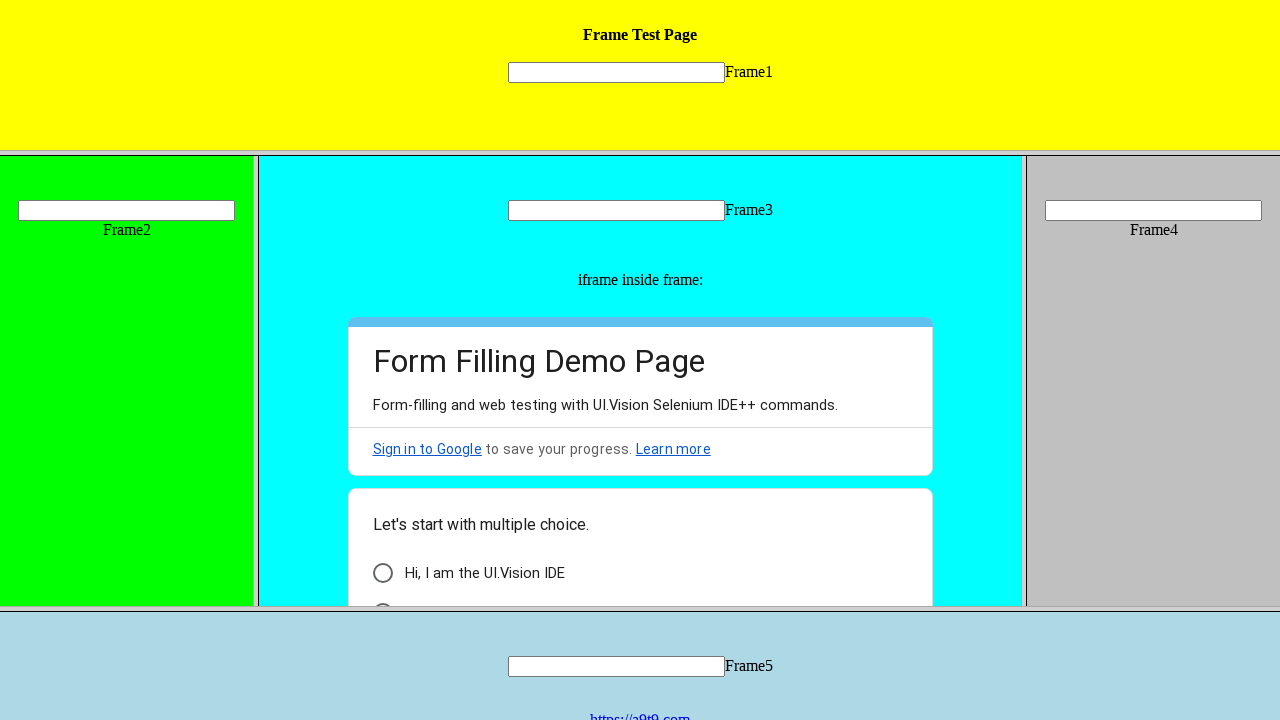

Filled 'Selenium' in Frame1 text input on frame[src='frame_1.html'] >> internal:control=enter-frame >> input[name='mytext1
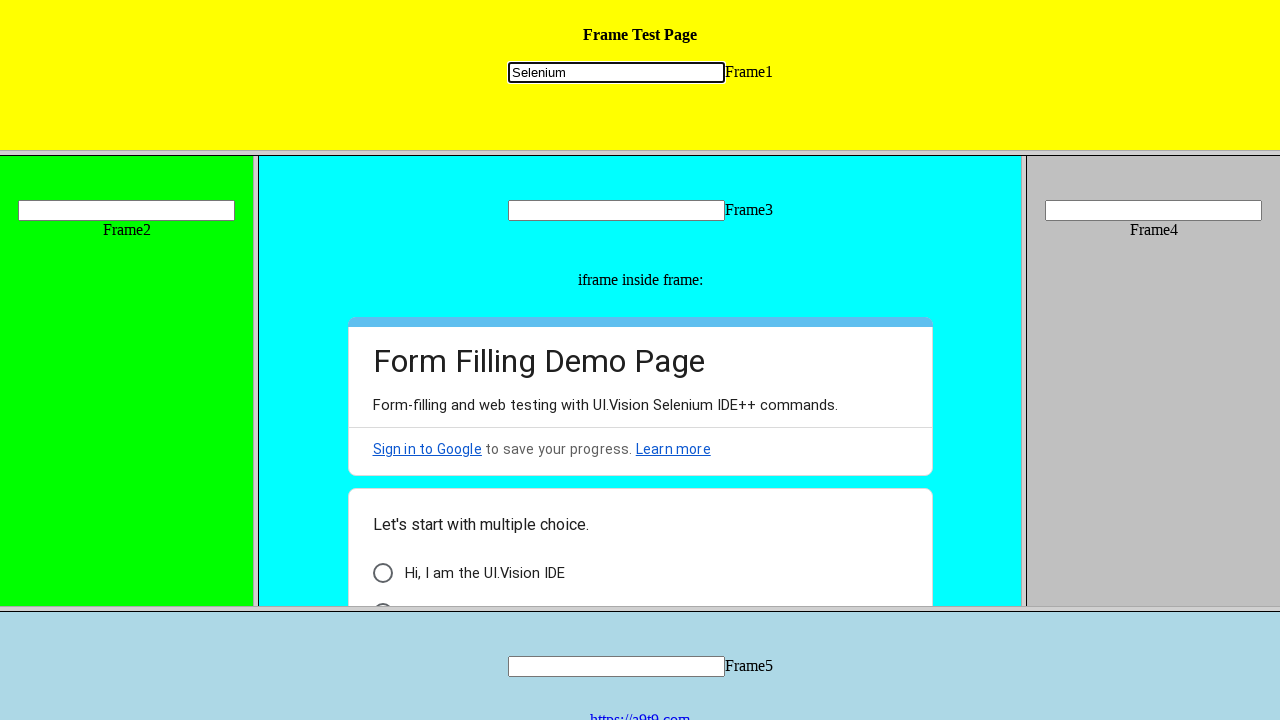

Located Frame2 (frame_2.html)
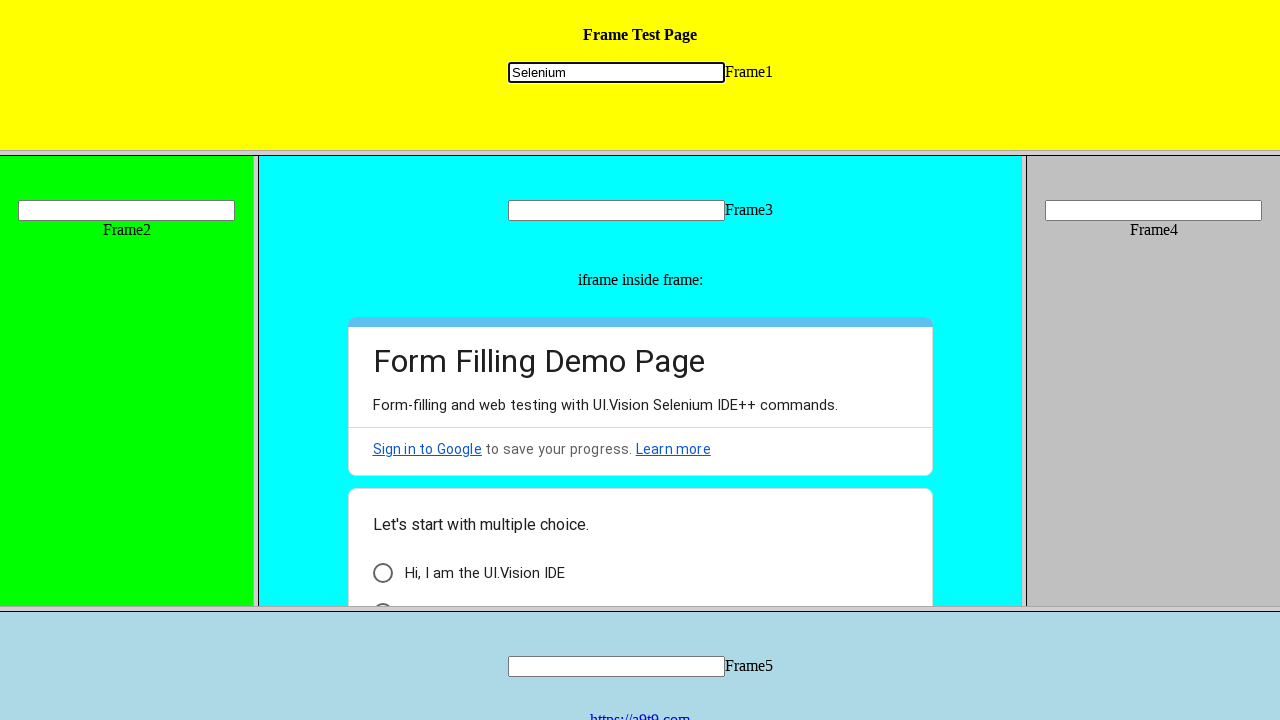

Filled 'Automation' in Frame2 text input on frame[src='frame_2.html'] >> internal:control=enter-frame >> input[name='mytext2
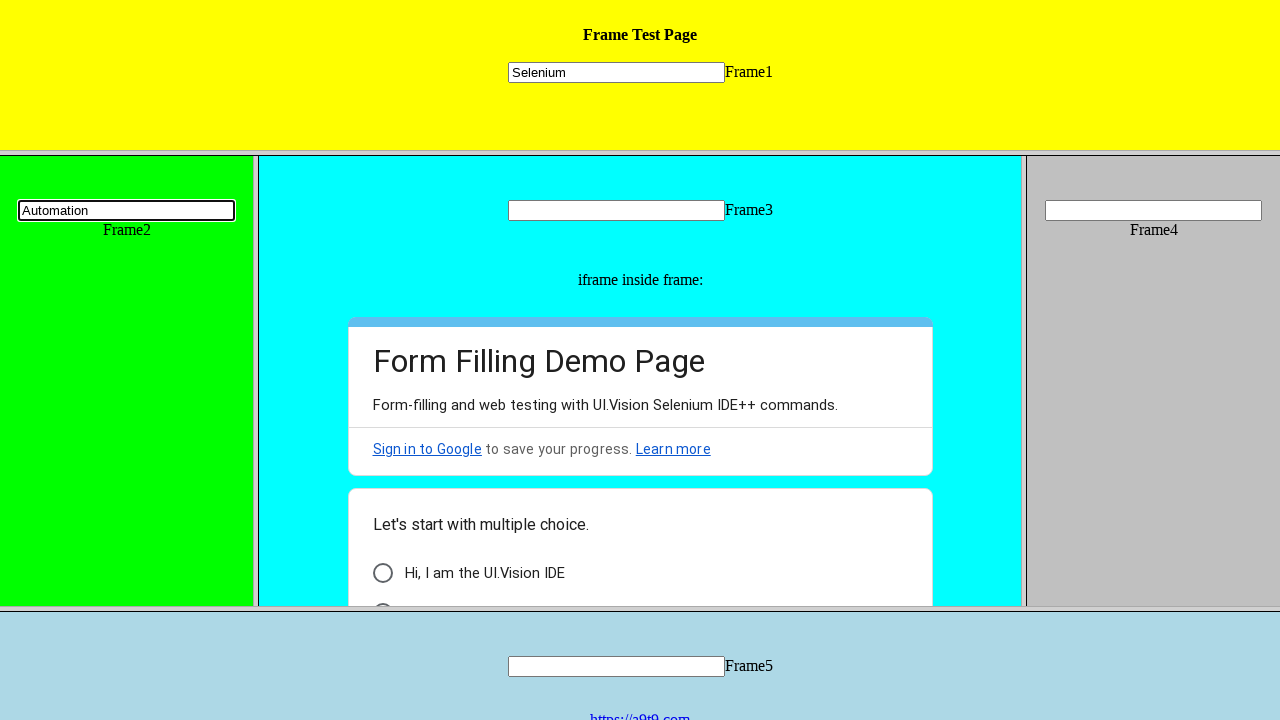

Located Frame3 (frame_3.html)
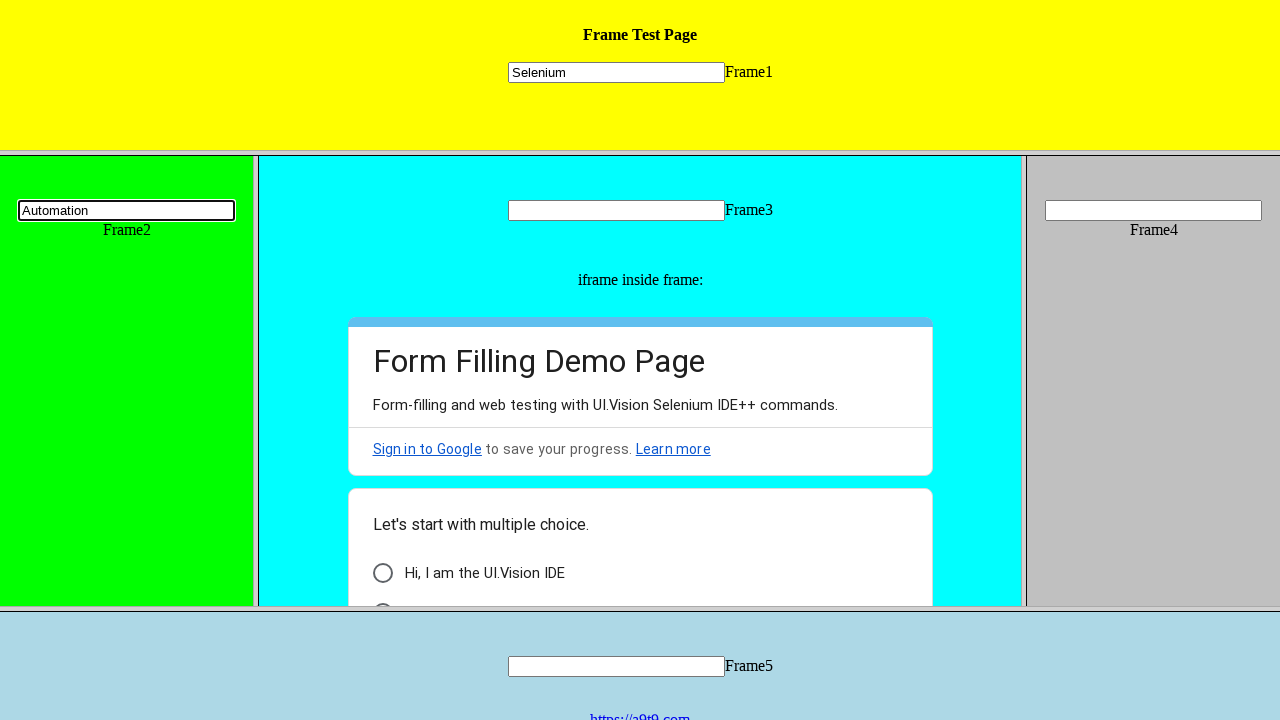

Filled 'Testing' in Frame3 text input on frame[src='frame_3.html'] >> internal:control=enter-frame >> input[name='mytext3
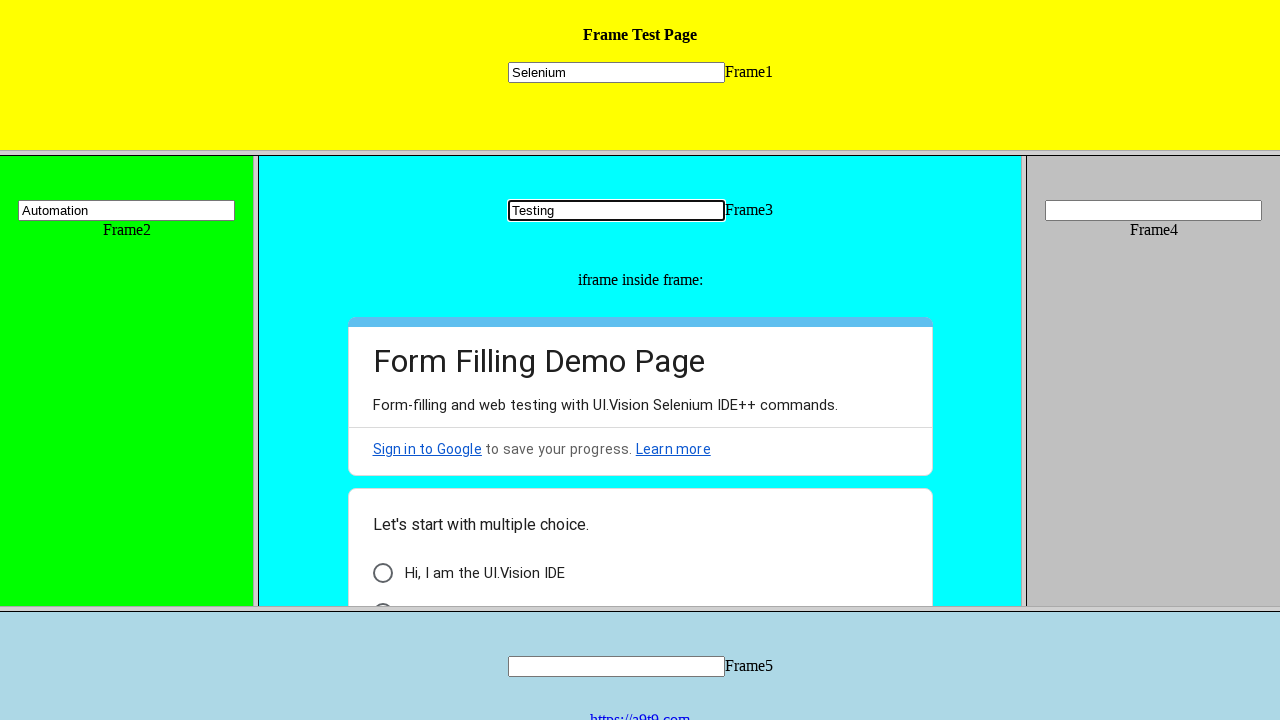

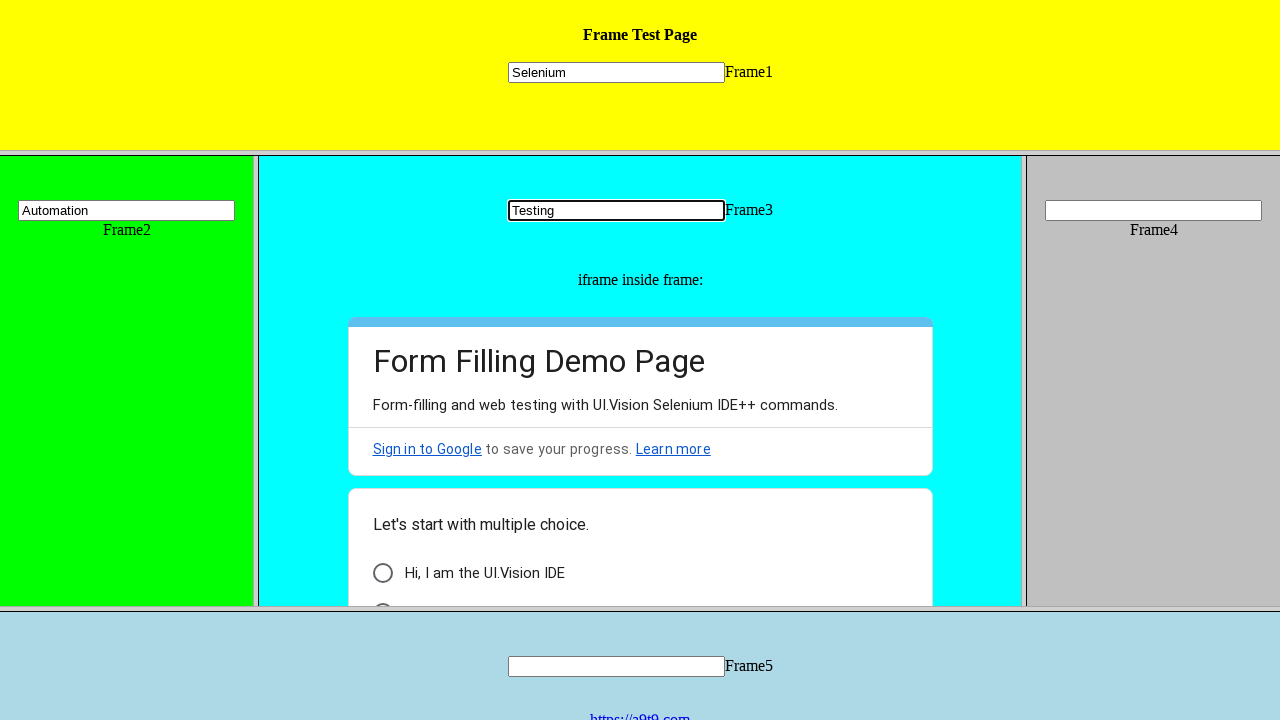